Tests that the 'Clear completed' button displays the correct text when items are completed.

Starting URL: https://demo.playwright.dev/todomvc

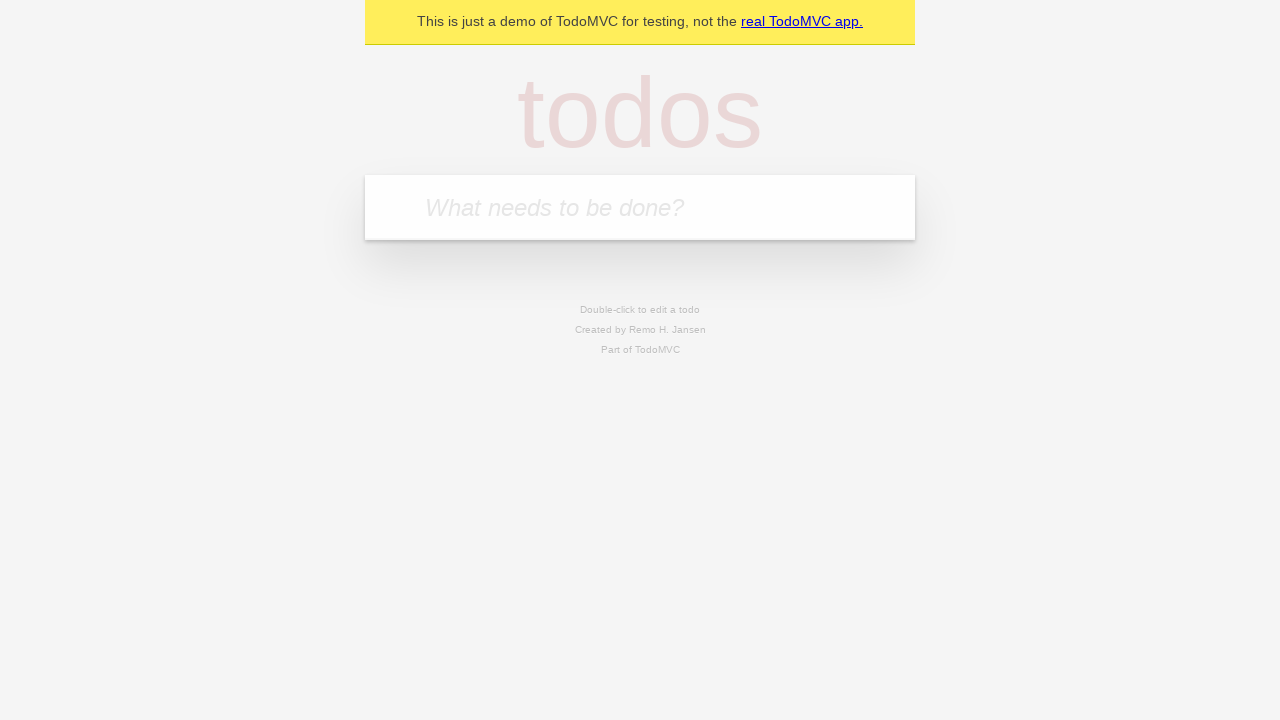

Filled todo input with 'buy some cheese' on internal:attr=[placeholder="What needs to be done?"i]
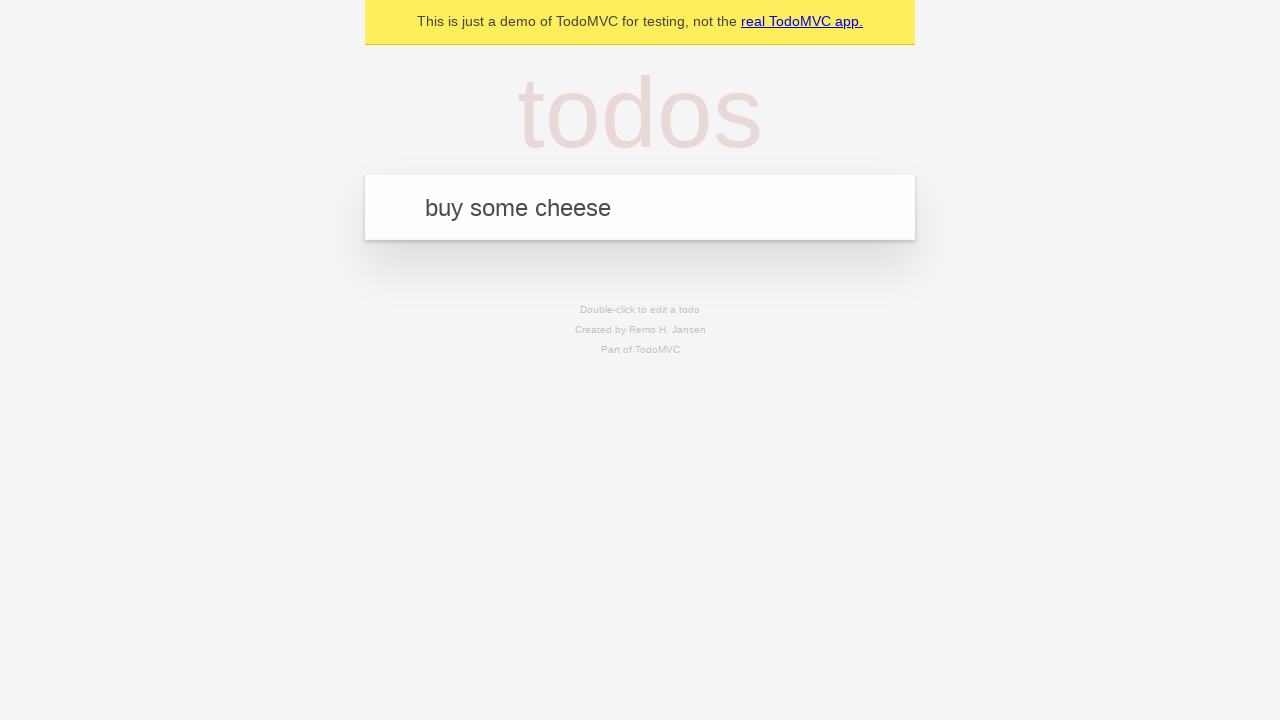

Pressed Enter to create first todo on internal:attr=[placeholder="What needs to be done?"i]
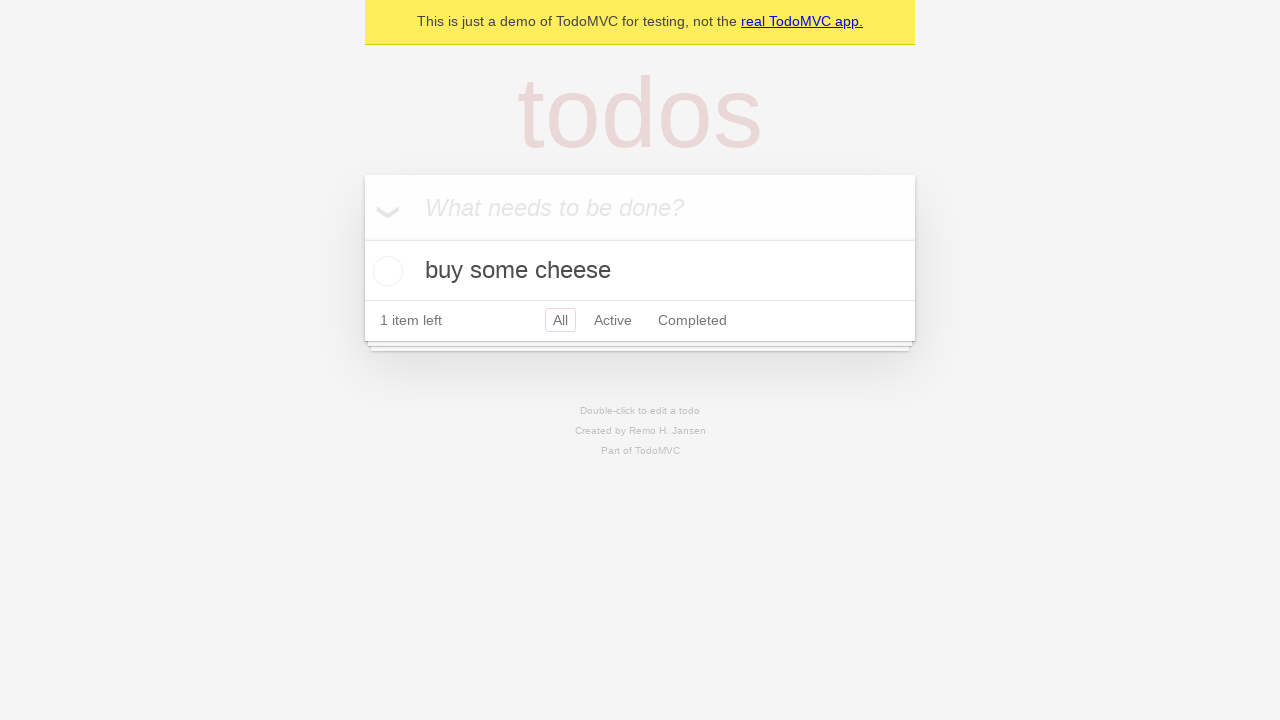

Filled todo input with 'feed the cat' on internal:attr=[placeholder="What needs to be done?"i]
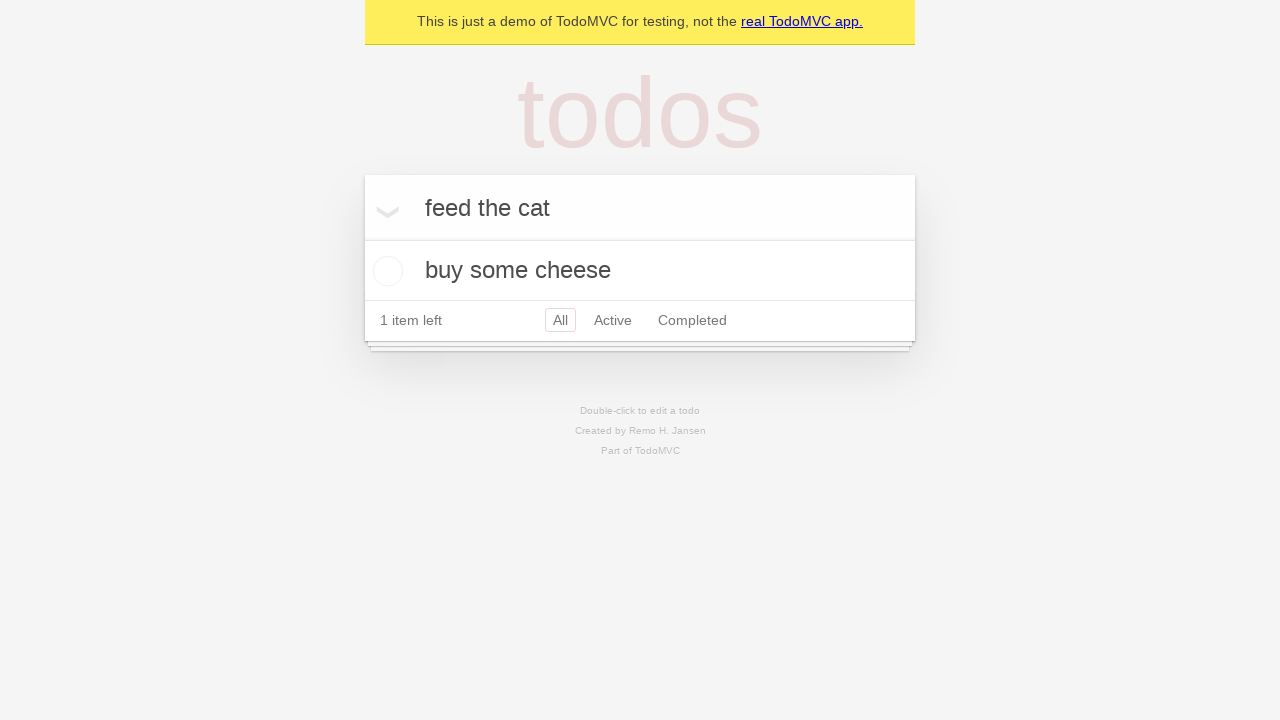

Pressed Enter to create second todo on internal:attr=[placeholder="What needs to be done?"i]
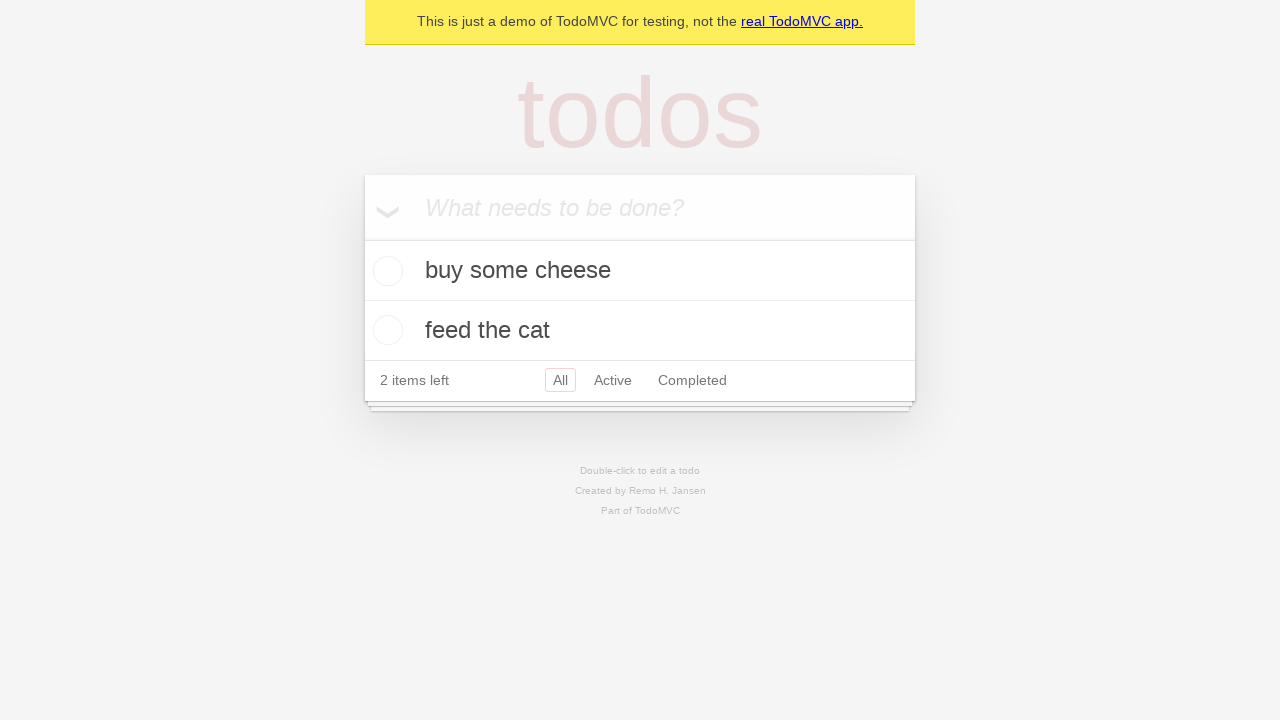

Filled todo input with 'book a doctors appointment' on internal:attr=[placeholder="What needs to be done?"i]
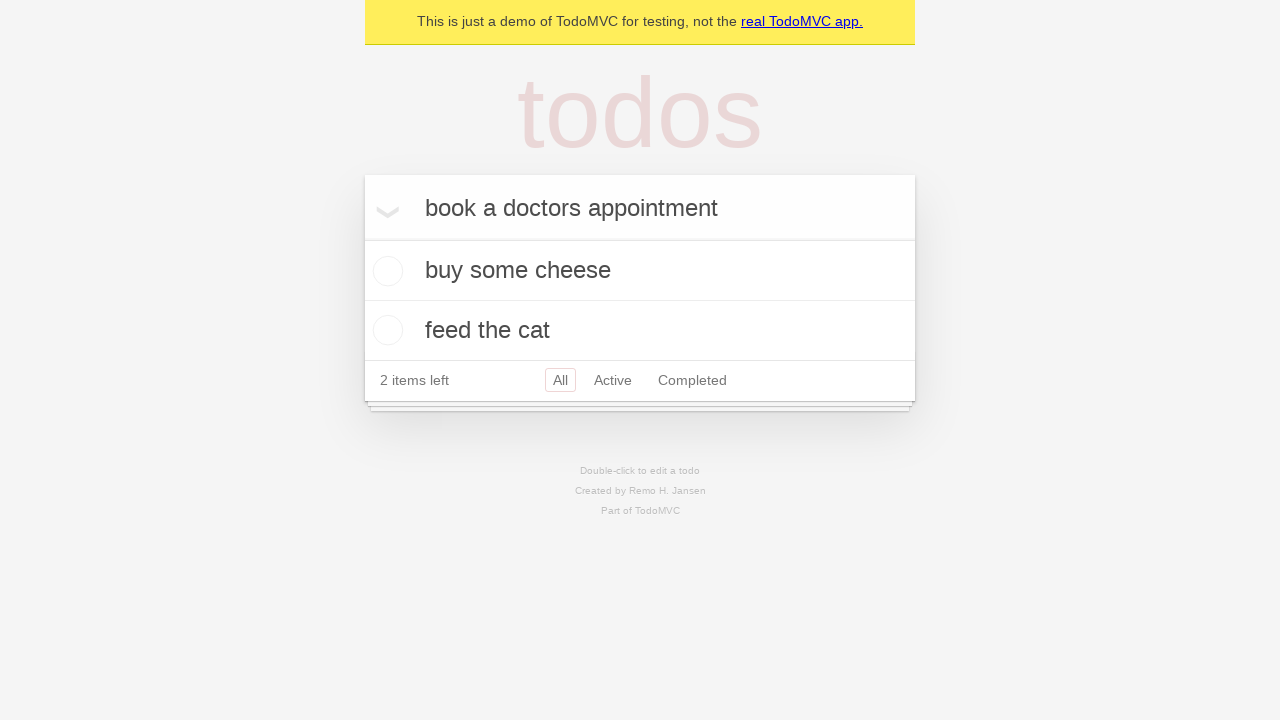

Pressed Enter to create third todo on internal:attr=[placeholder="What needs to be done?"i]
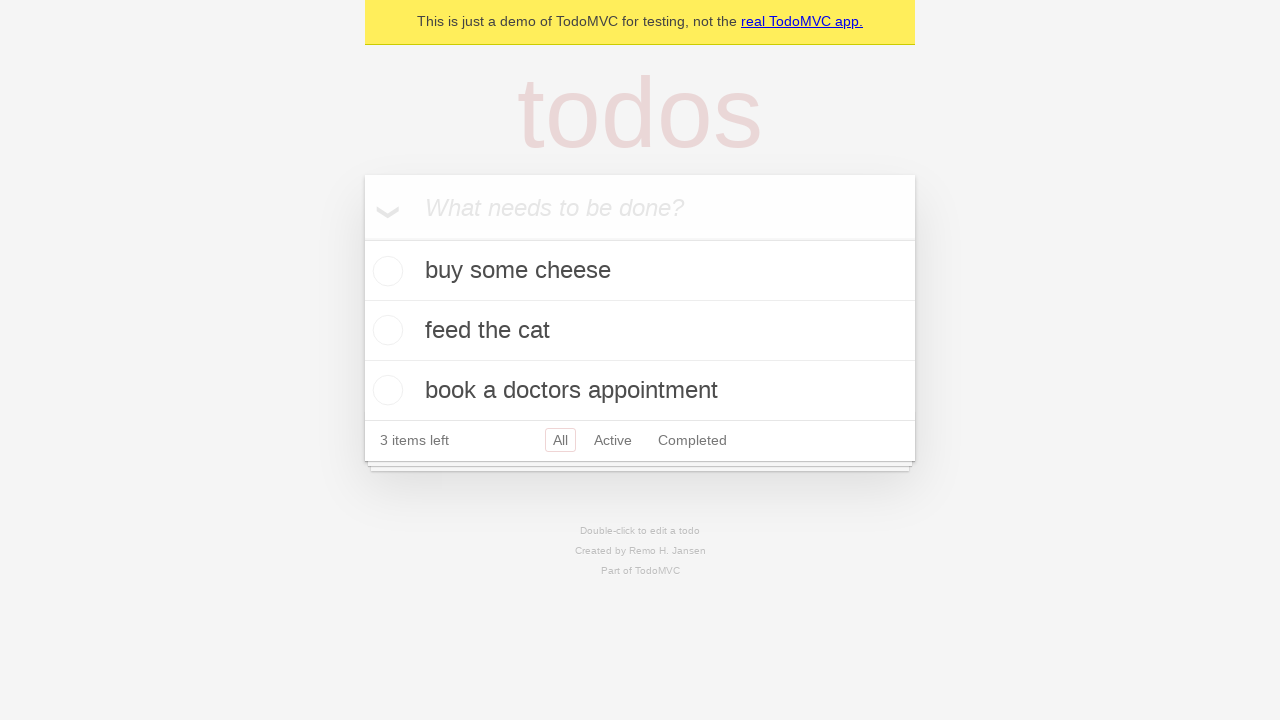

Waited for all 3 todos to be created
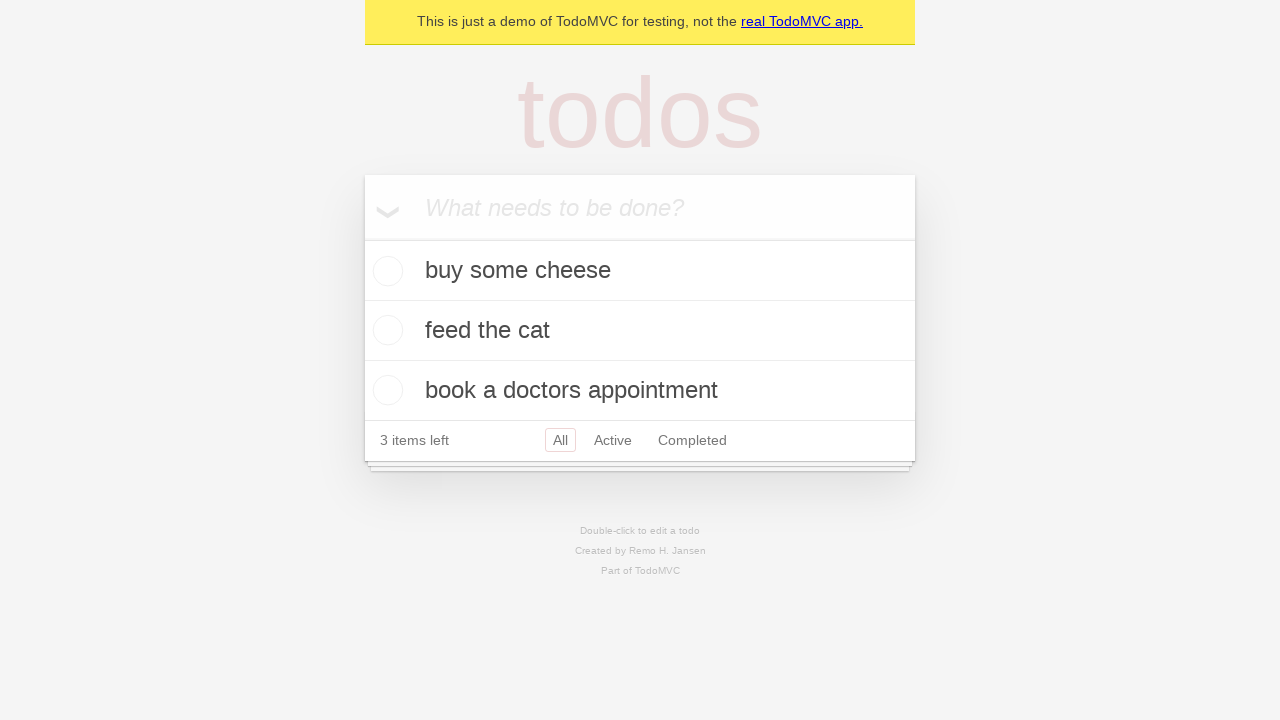

Checked the first todo item as completed at (385, 271) on .todo-list li .toggle >> nth=0
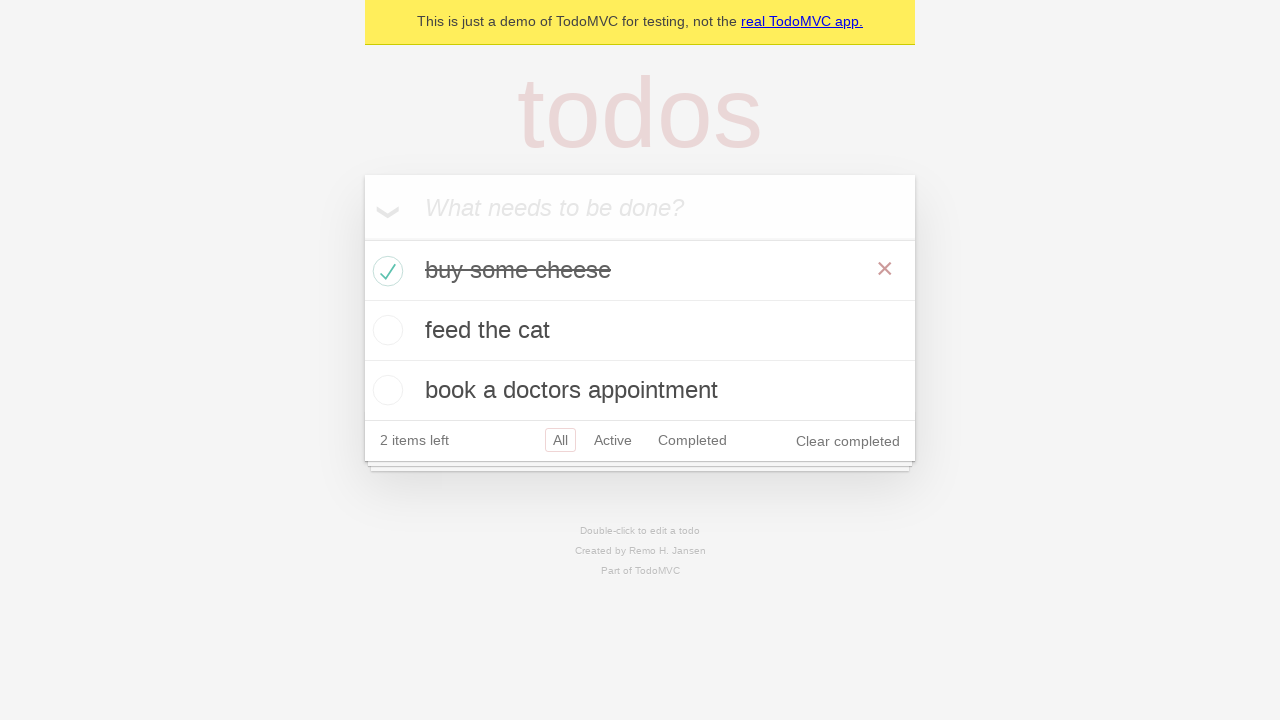

Verified 'Clear completed' button is now visible
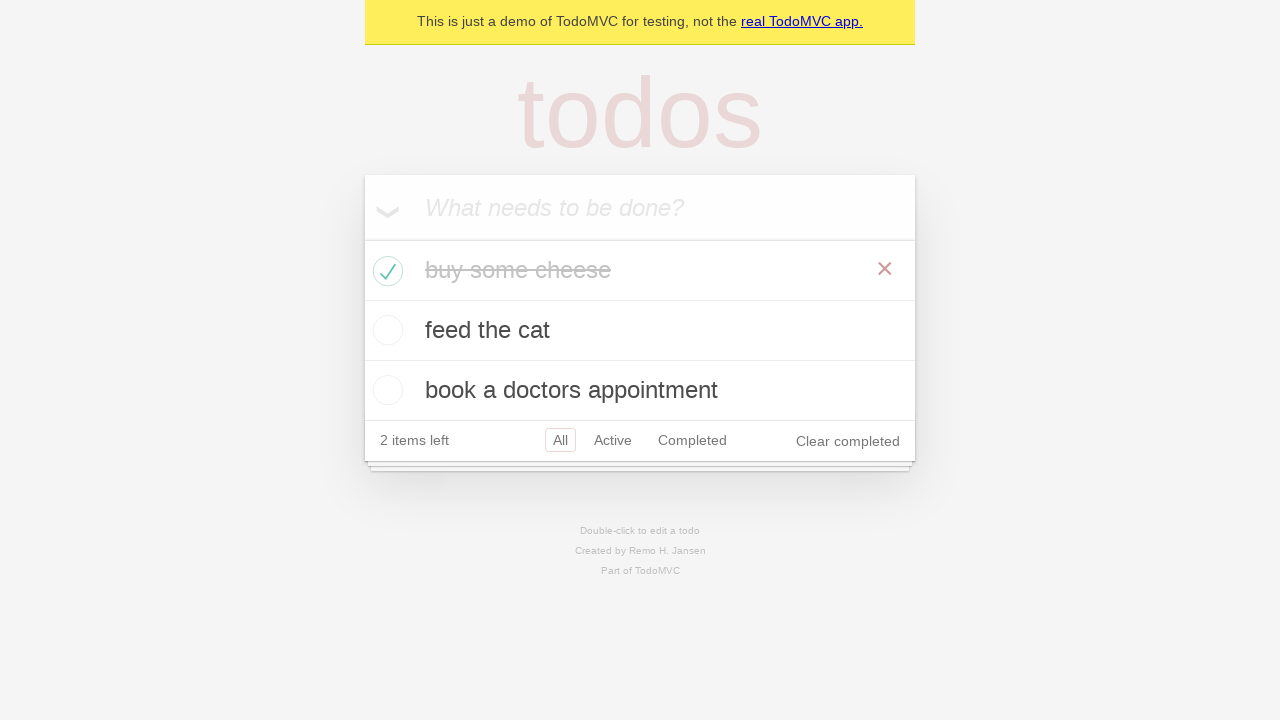

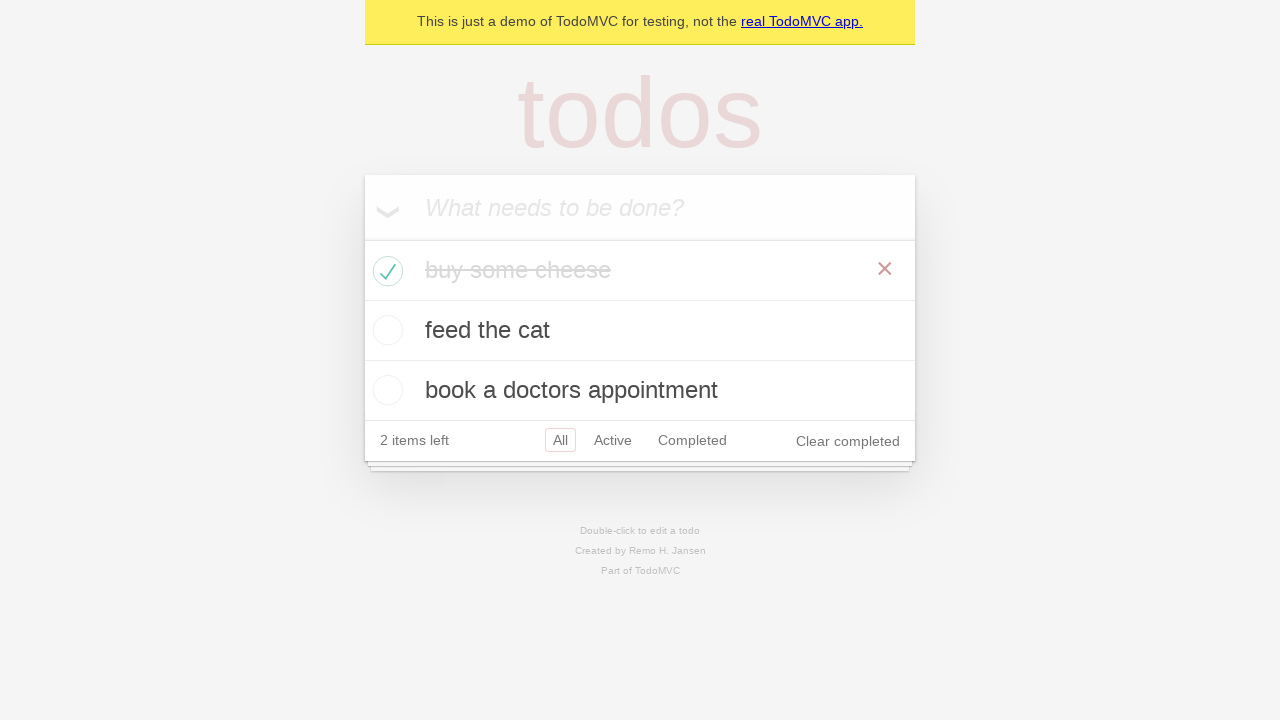